Tests form input elements by filling a text box, selecting a radio button, and clicking a checkbox on a practice page

Starting URL: https://awesomeqa.com/practice.html

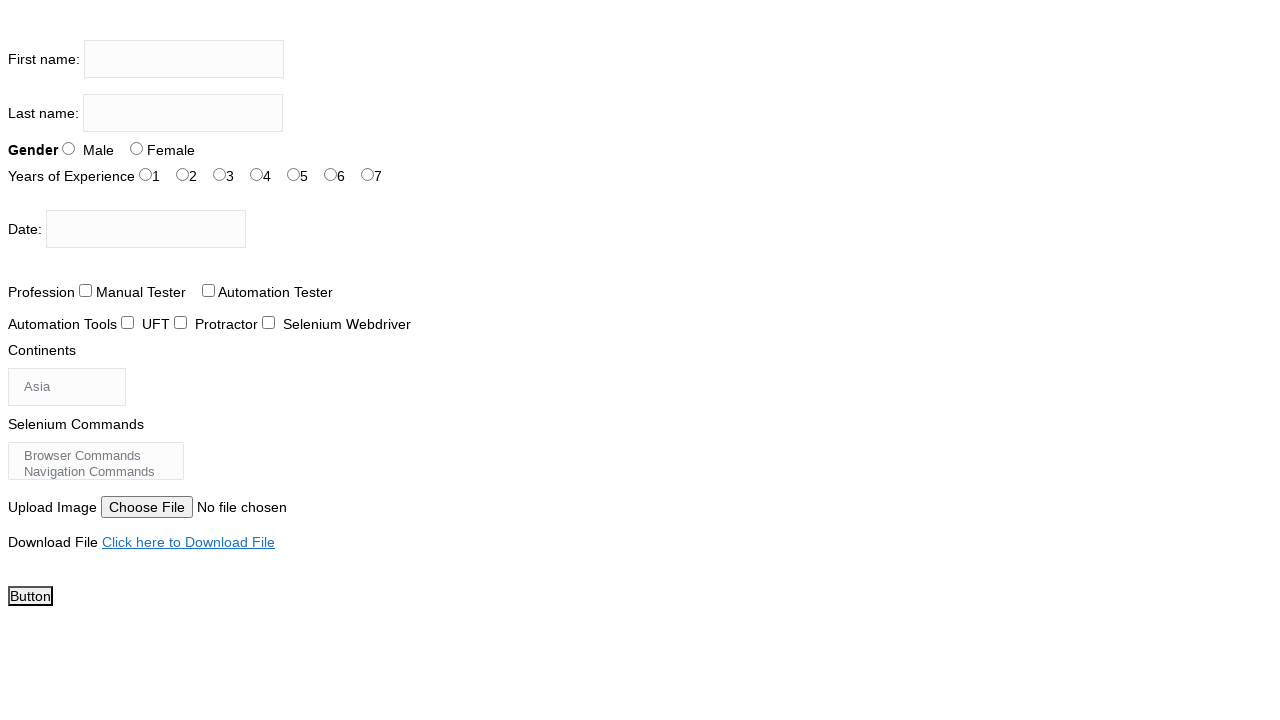

Filled firstname text box with 'ATB9x' on input[name='firstname']
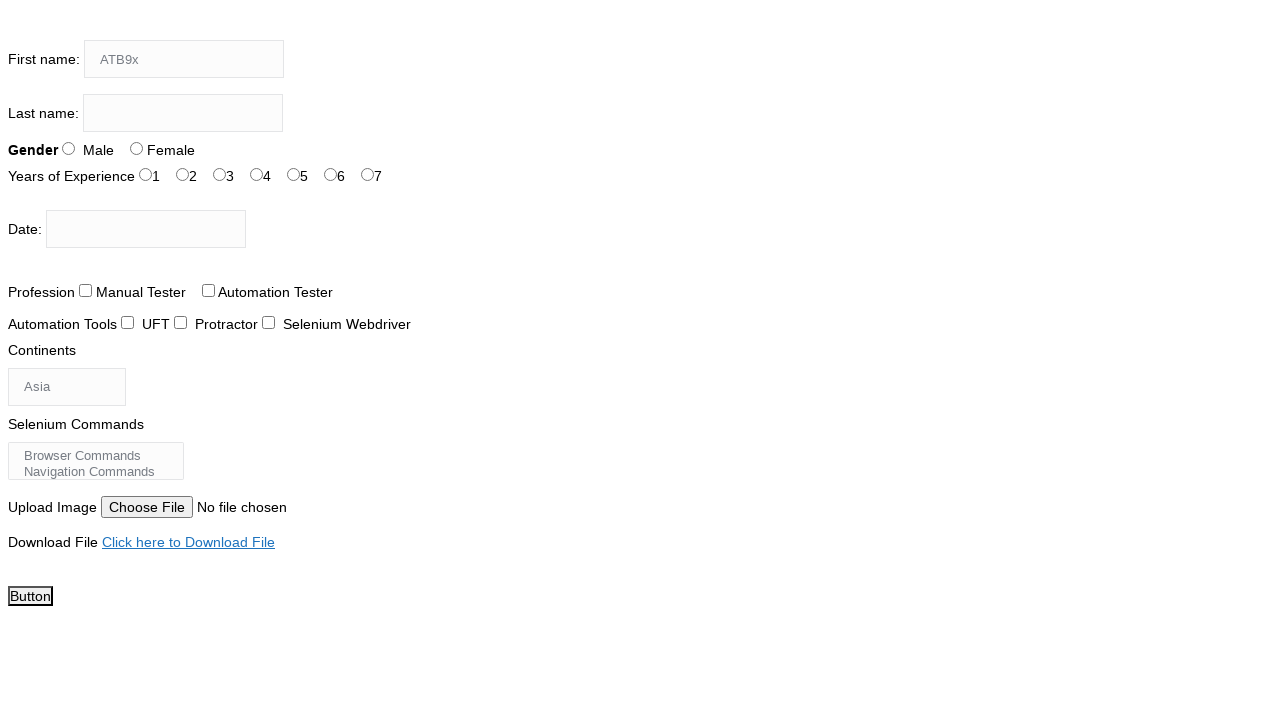

Selected radio button for sex-1 at (136, 148) on input#sex-1
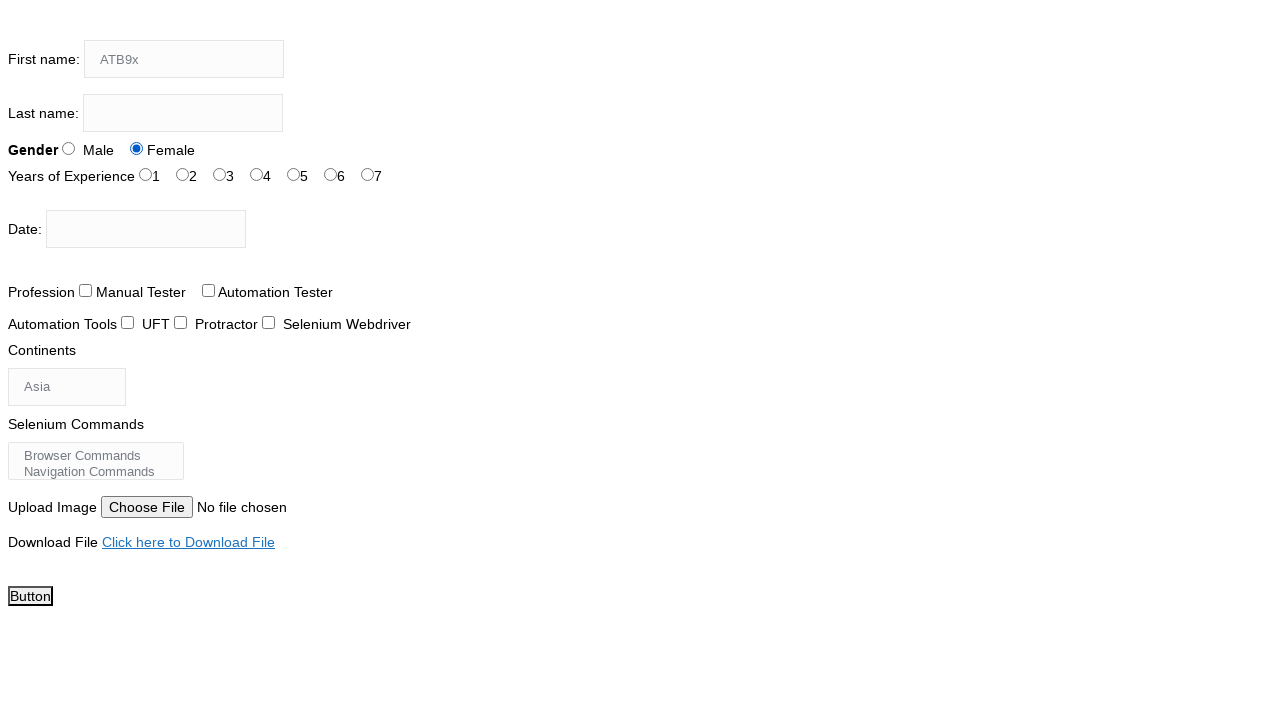

Clicked checkbox for tool-1 at (180, 322) on input#tool-1
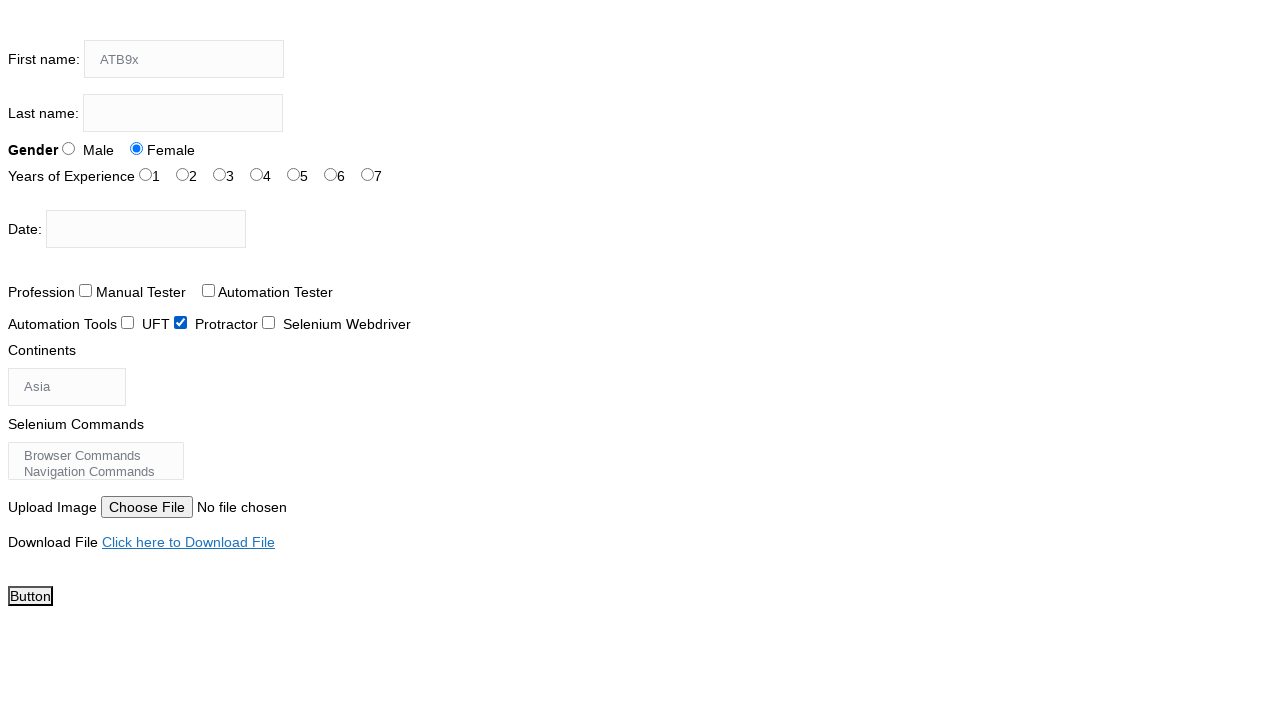

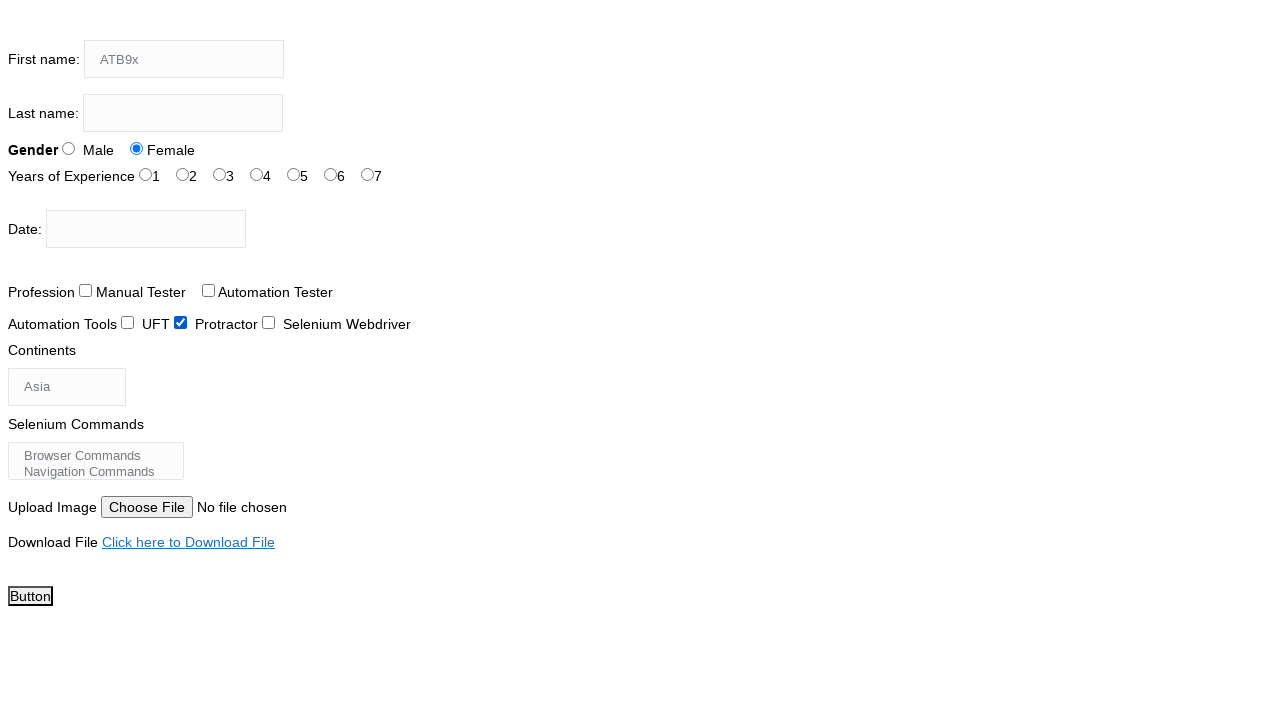